Tests that the email field validates the format by entering an email without @ sign and verifying the error message.

Starting URL: https://qa-practice.netlify.app/bugs-form/

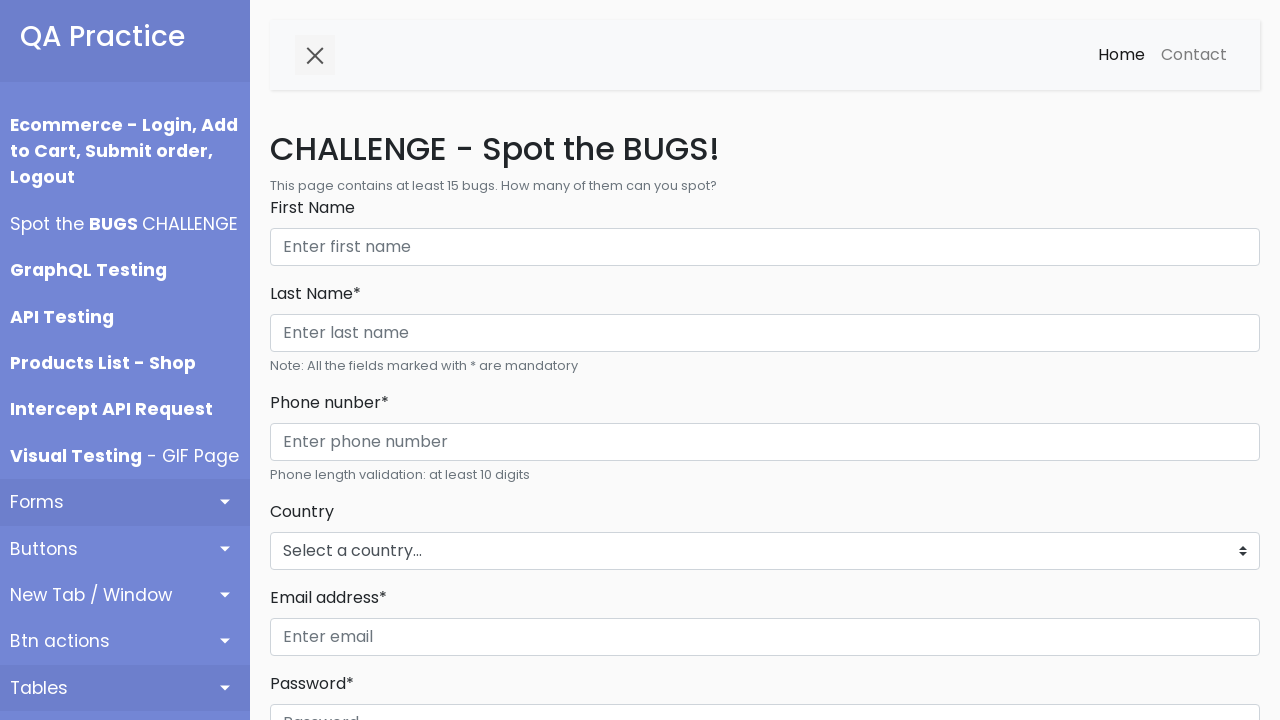

Filled First Name field with 'Amanda Martinez' on internal:role=textbox[name="First Name"i]
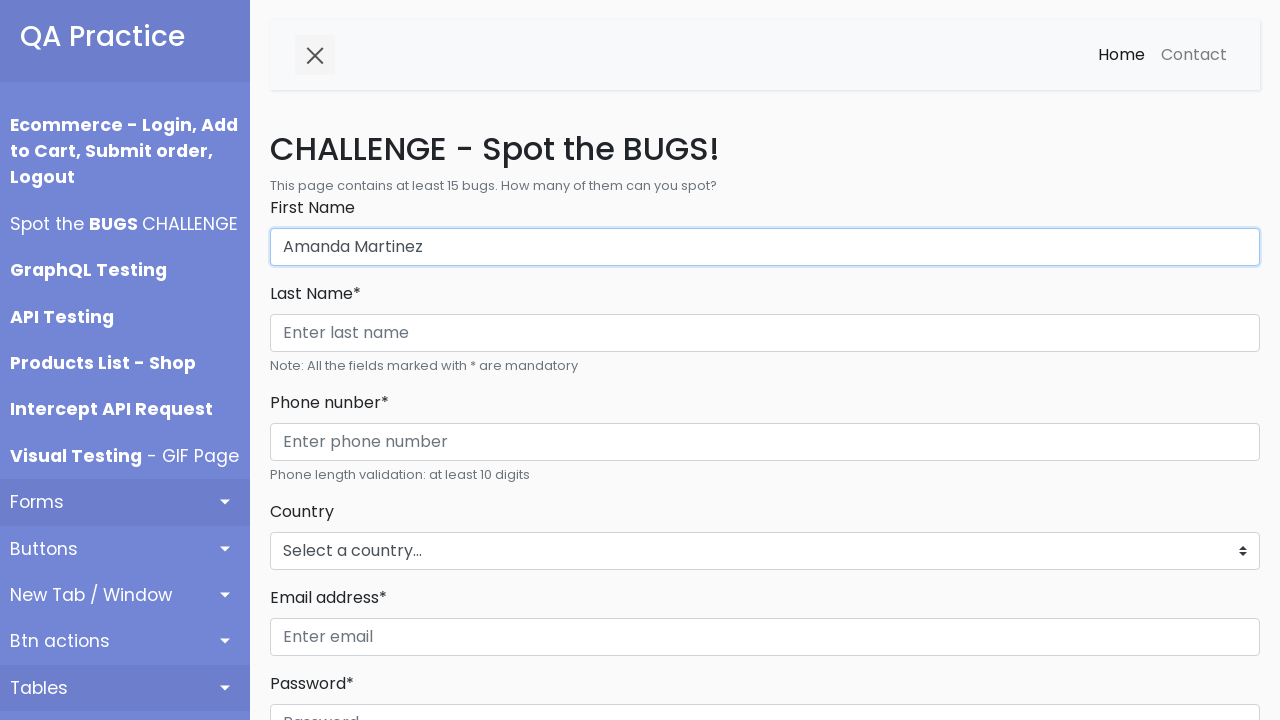

Filled Last Name field with 'Robinson' on internal:role=textbox[name="Last Name* Phone nunber*"i]
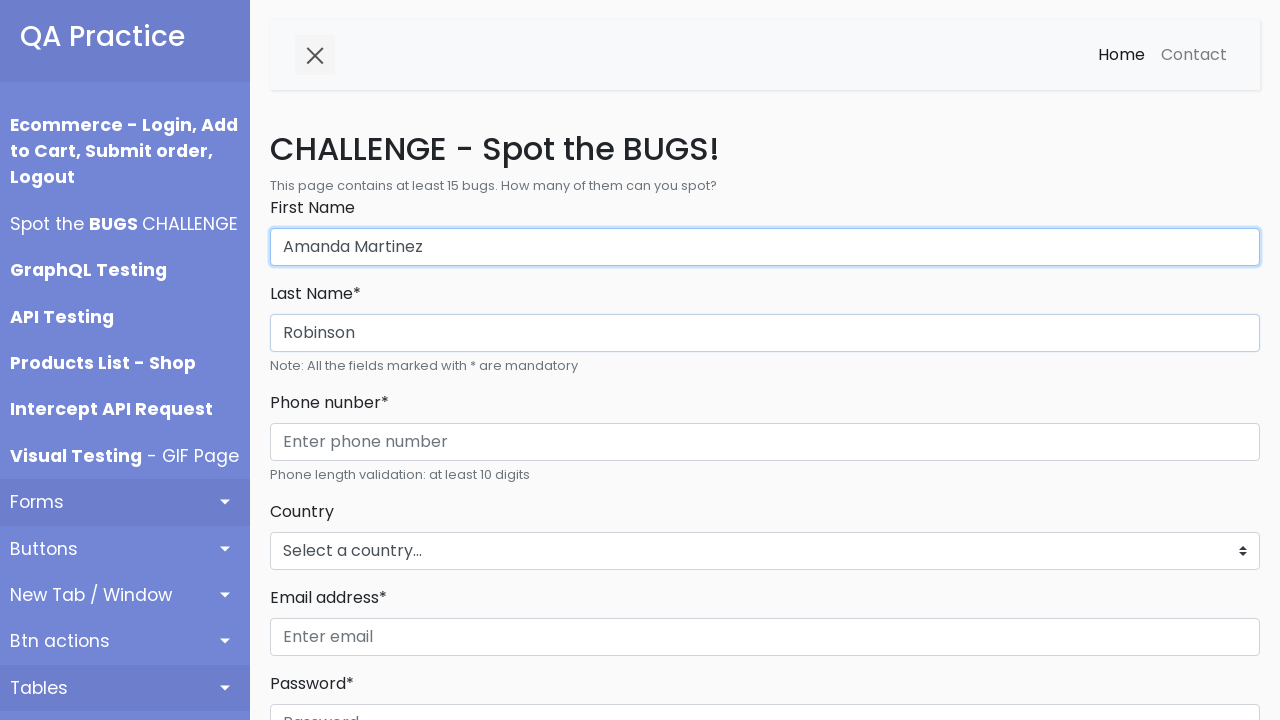

Filled phone number field with '999888777666' on internal:role=textbox[name="Enter phone number"i]
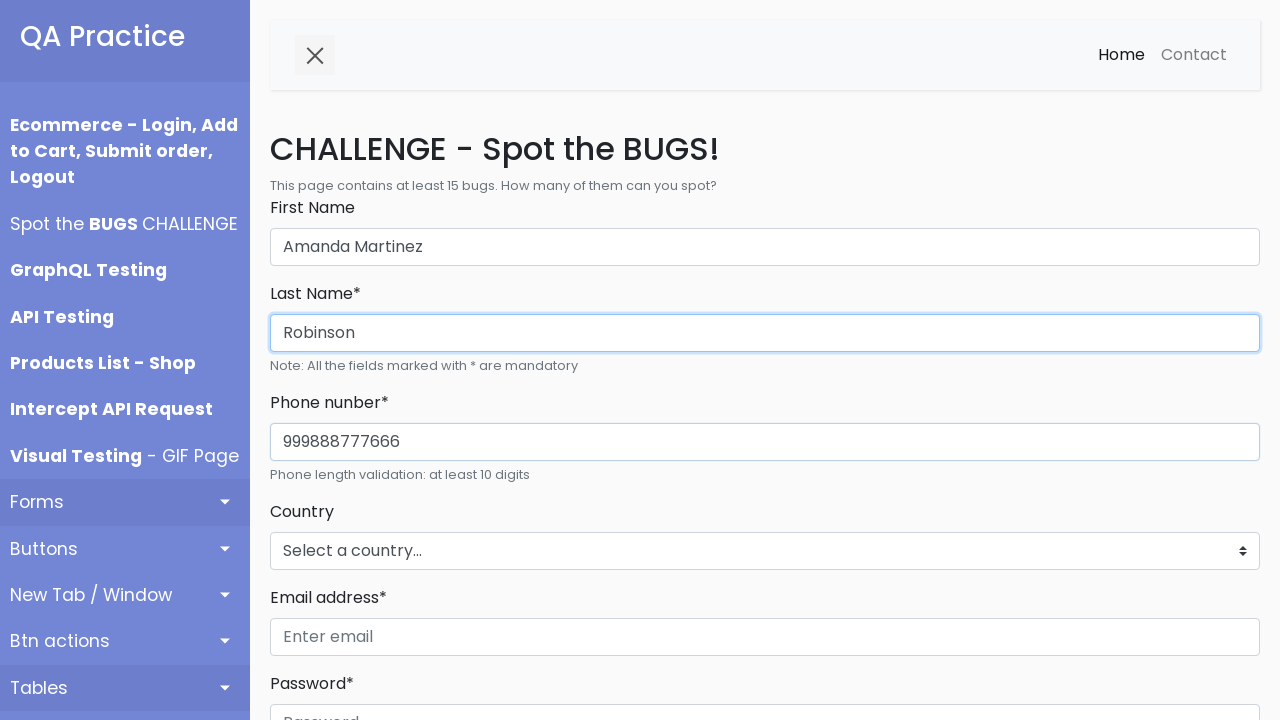

Selected 'New Zealand' from countries dropdown on #countries_dropdown_menu
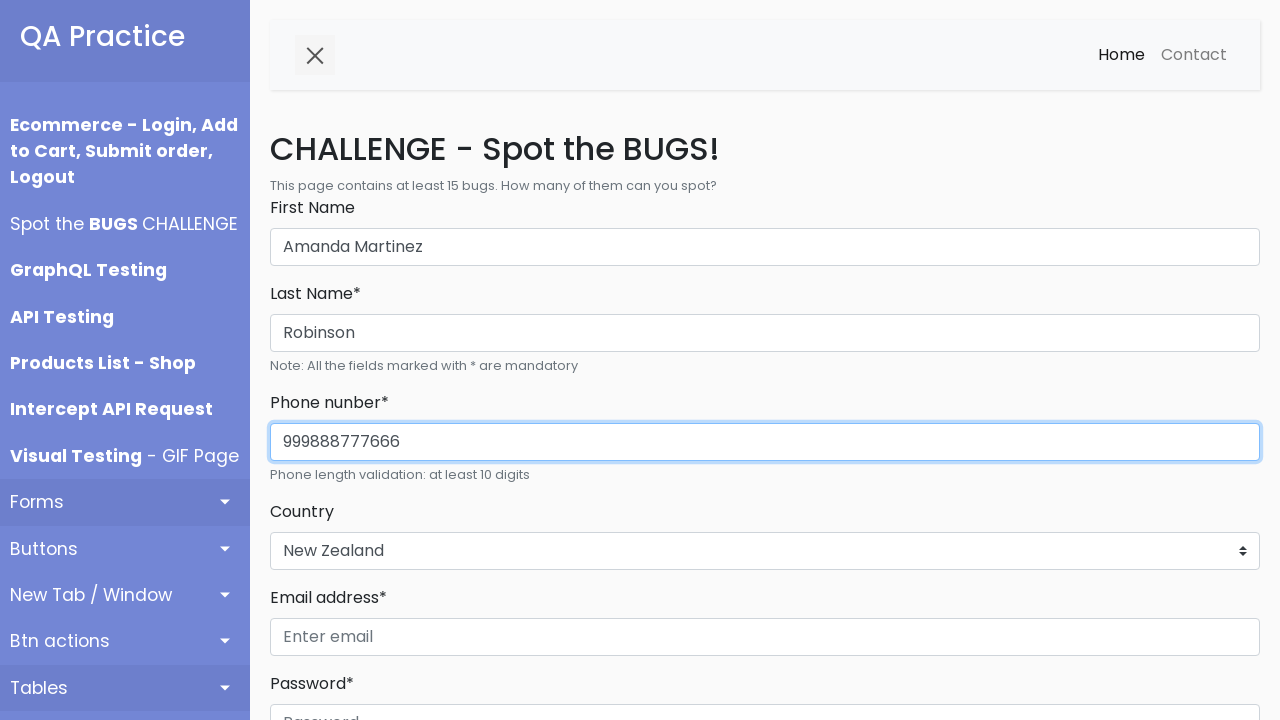

Filled email field with invalid email 'testemail.com' (missing @ sign) on internal:role=textbox[name="Enter email"i]
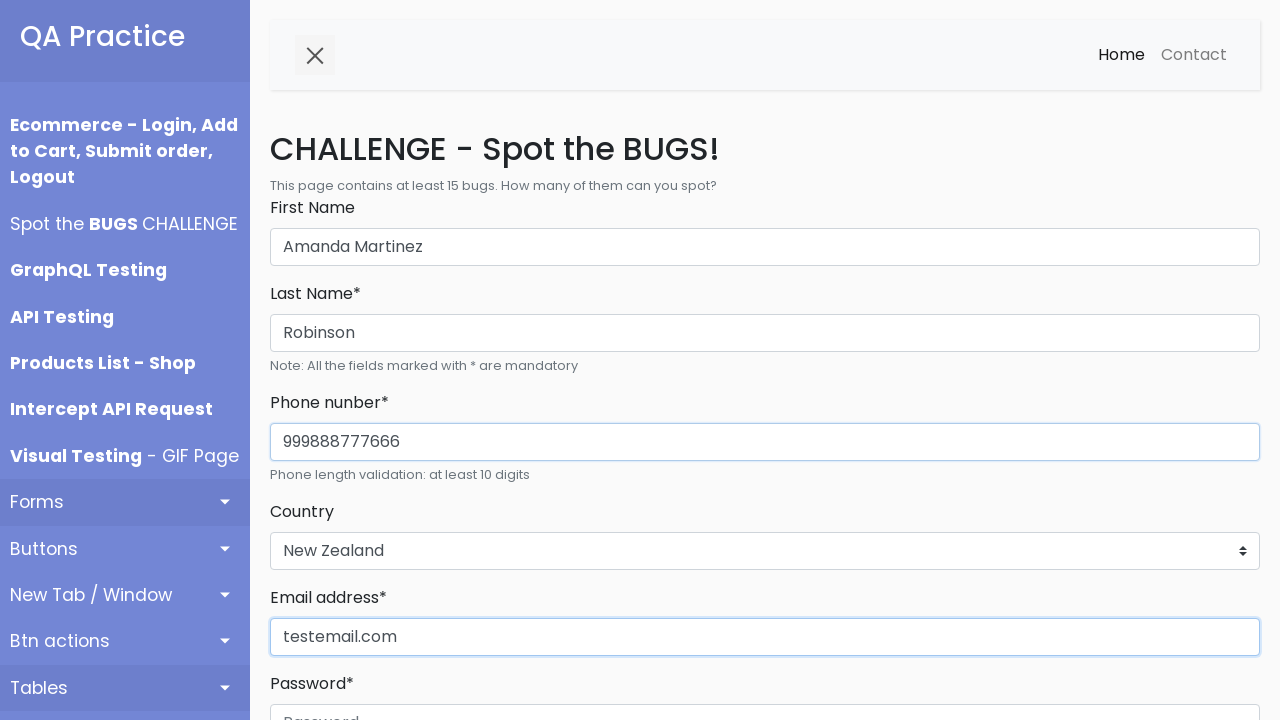

Filled password field with 'MyPass567890' on internal:role=textbox[name="Password"i]
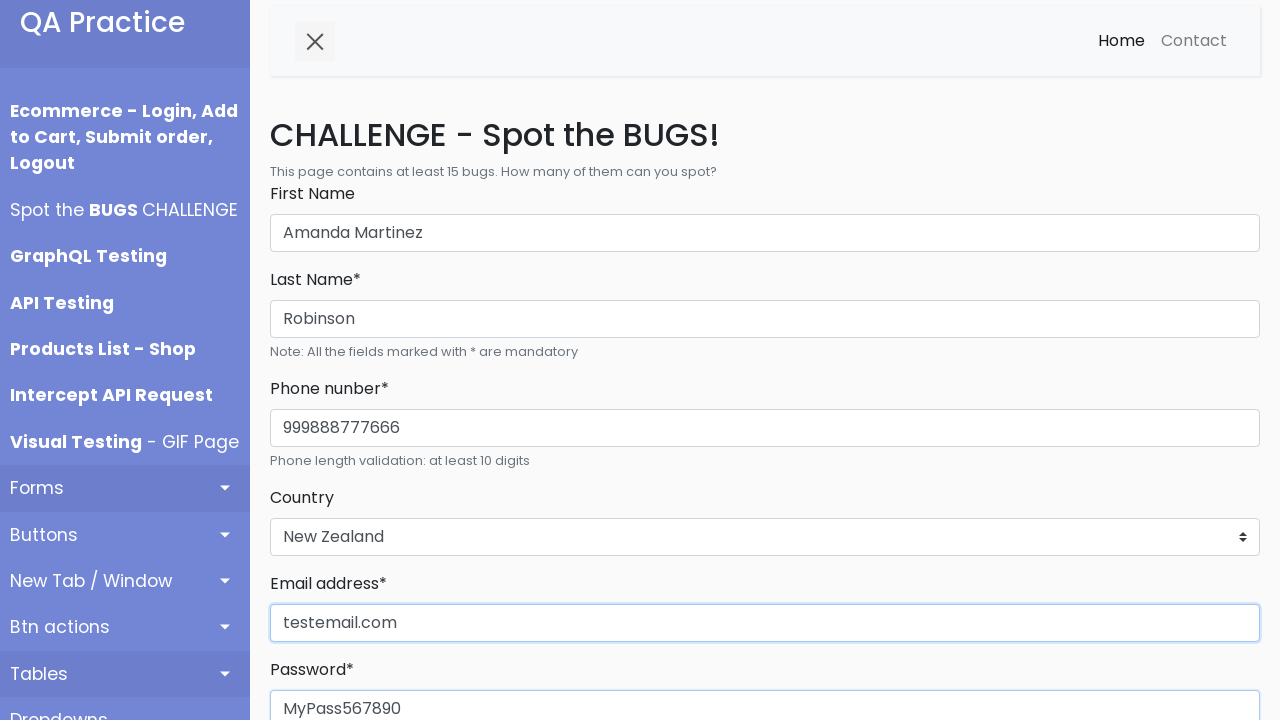

Clicked Register button at (316, 360) on internal:role=button[name="Register"i]
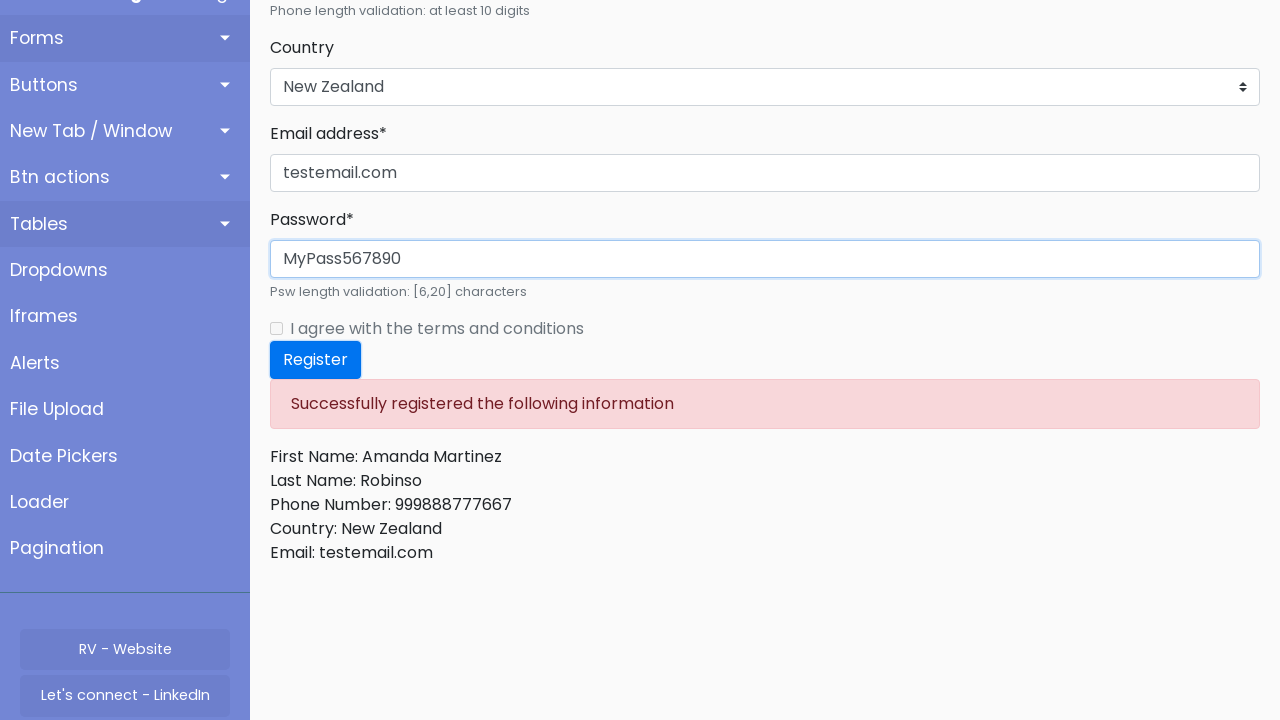

Located terms and conditions checkbox
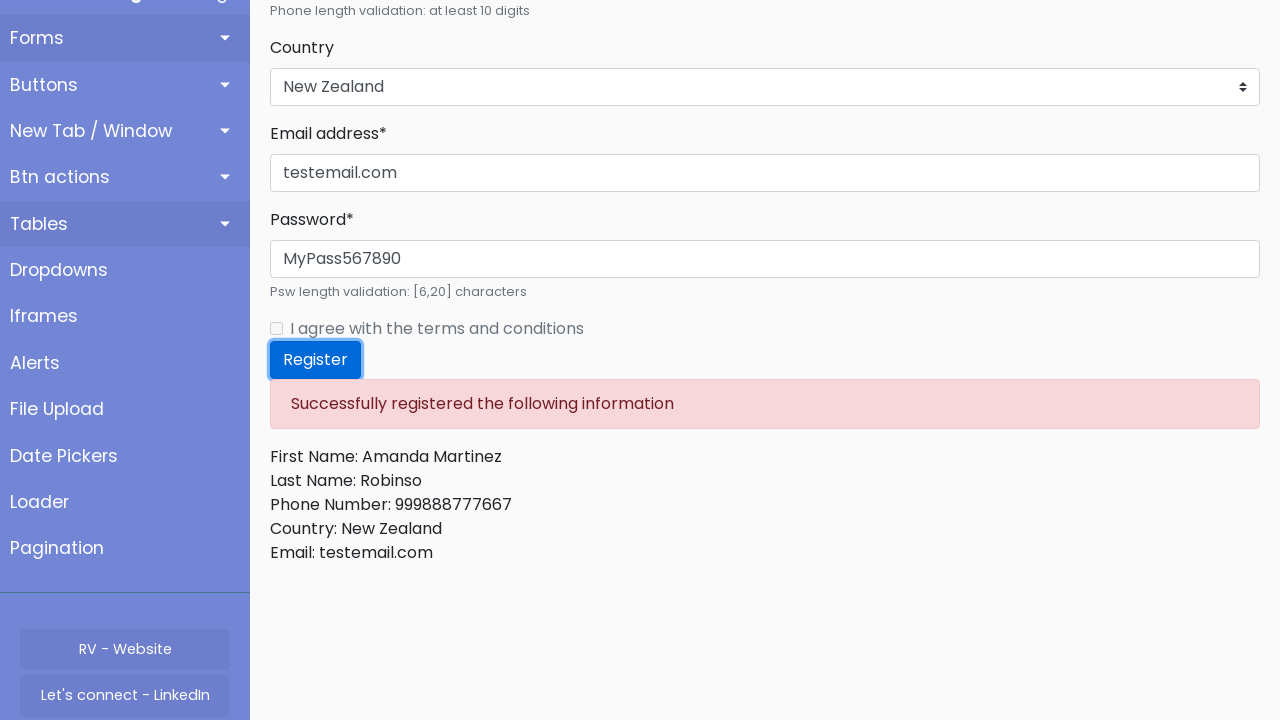

Error notification appeared - email validation failed for missing @ sign
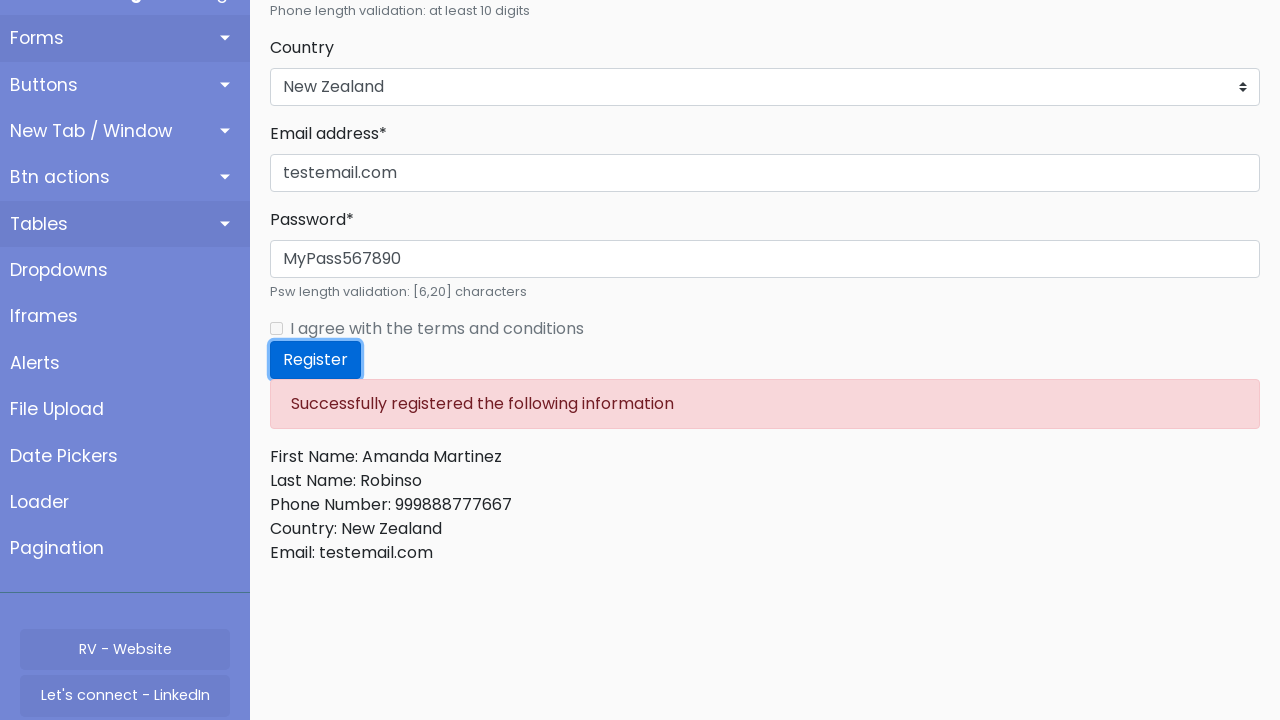

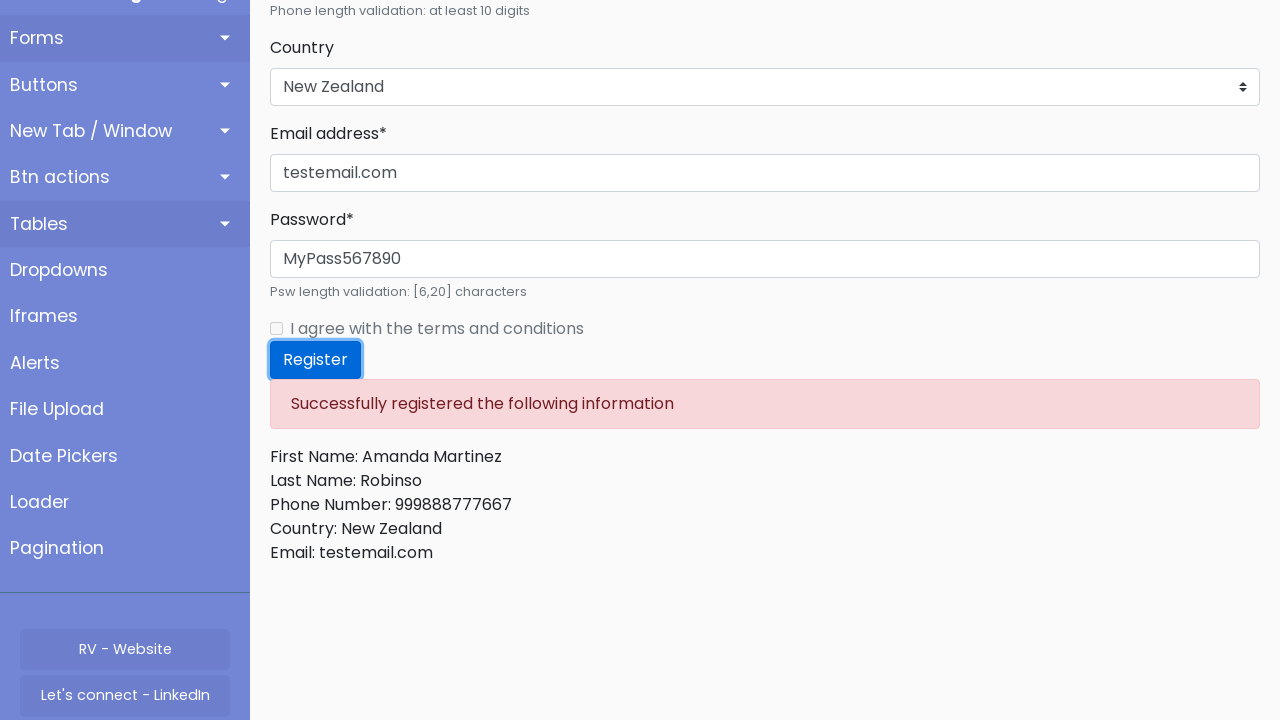